Tests invalid login attempt on SauceDemo by entering incorrect credentials and verifying the error message

Starting URL: https://www.saucedemo.com

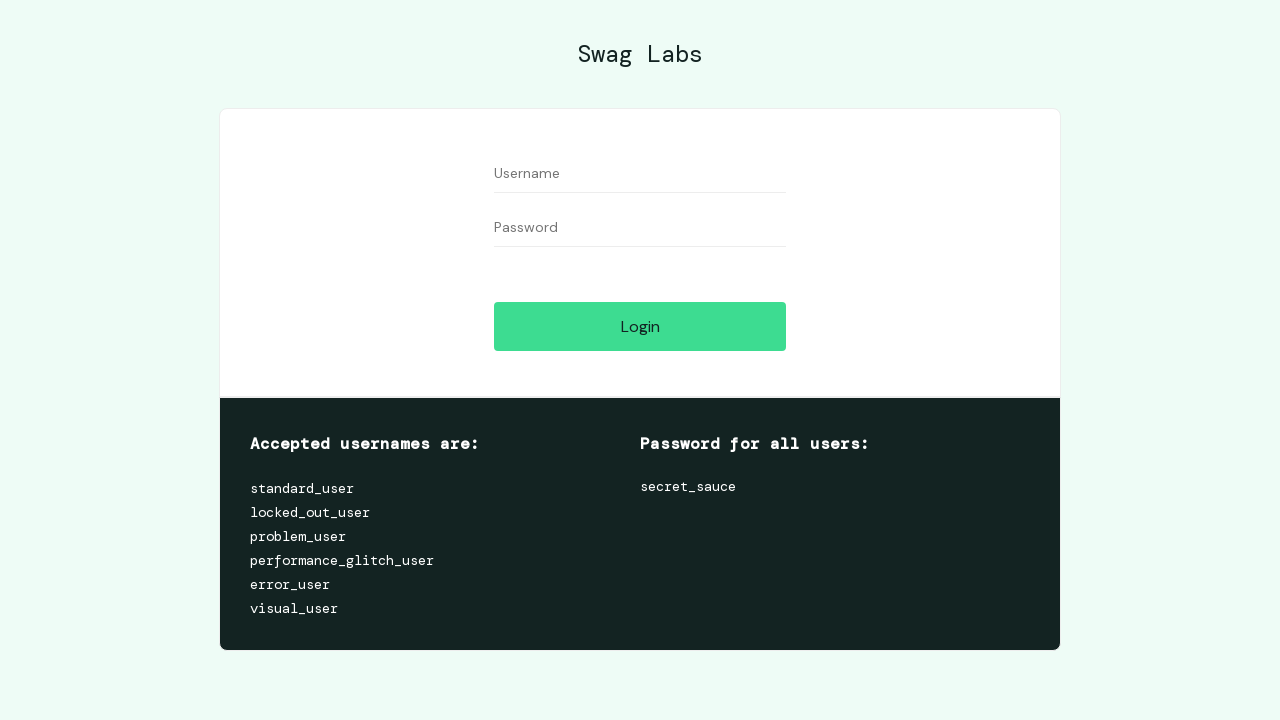

Filled username field with 'locked_out_user' on #user-name
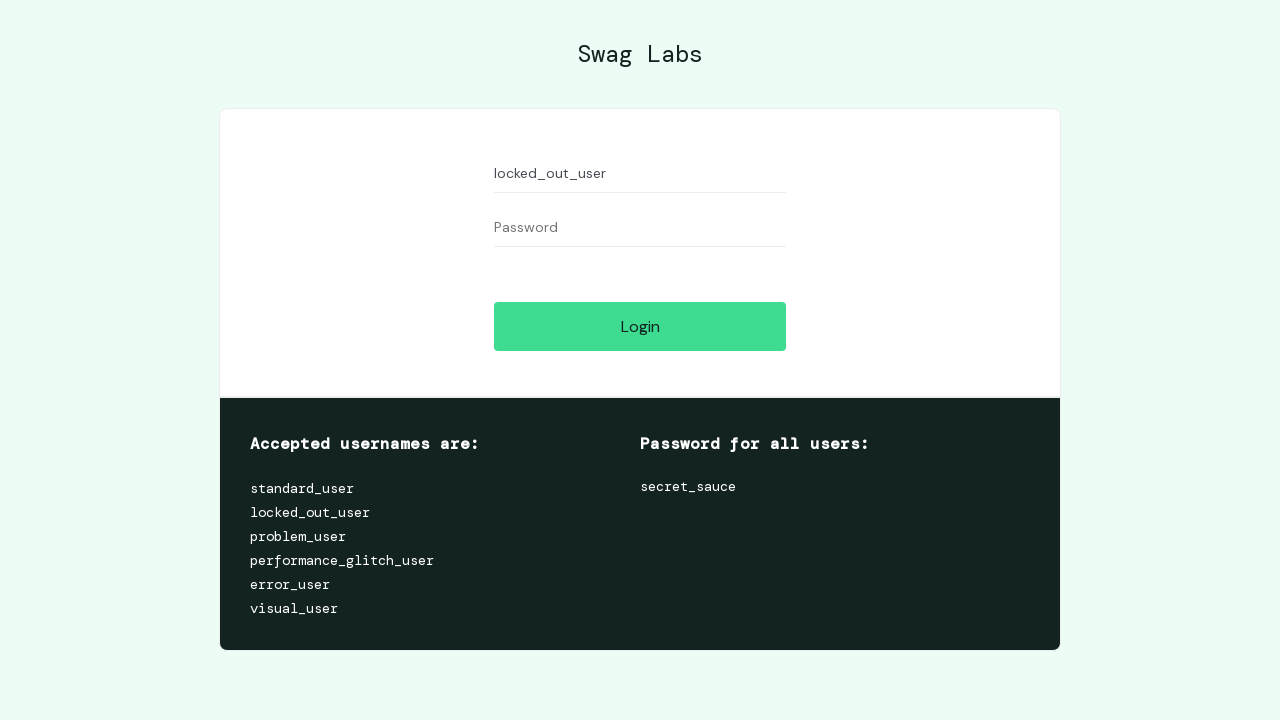

Filled password field with '1234' on #password
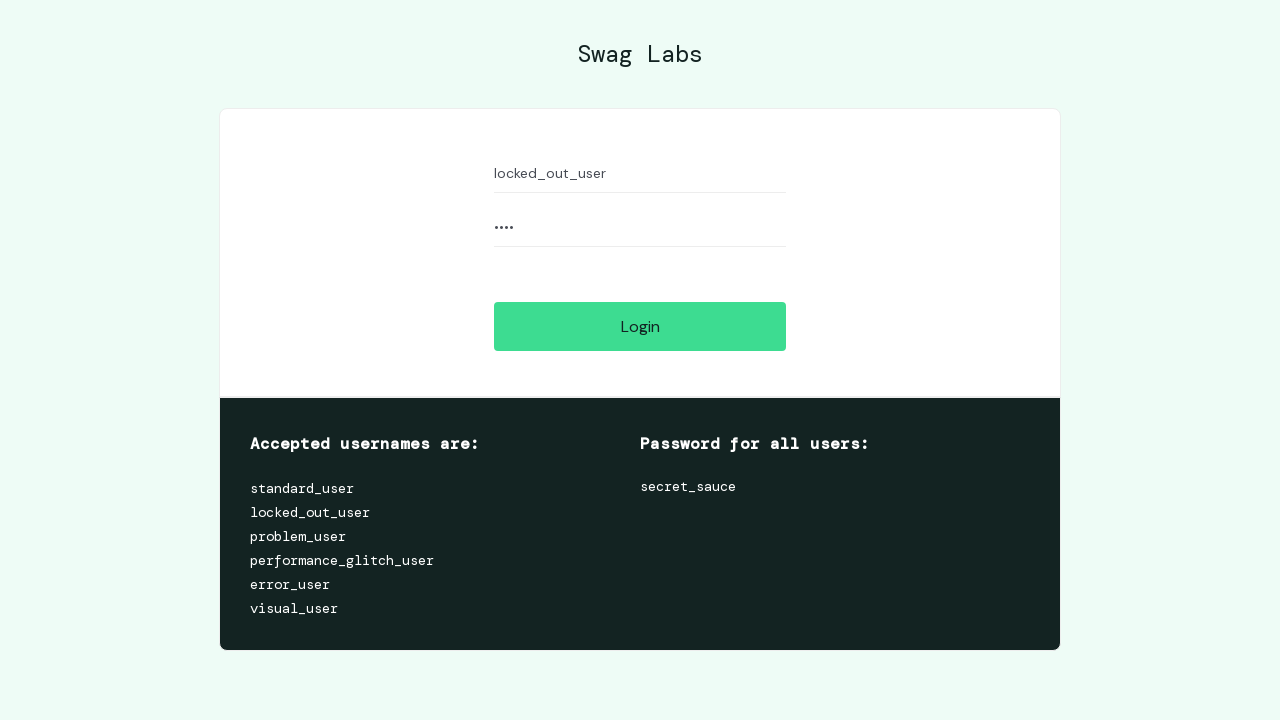

Clicked login button at (640, 326) on #login-button
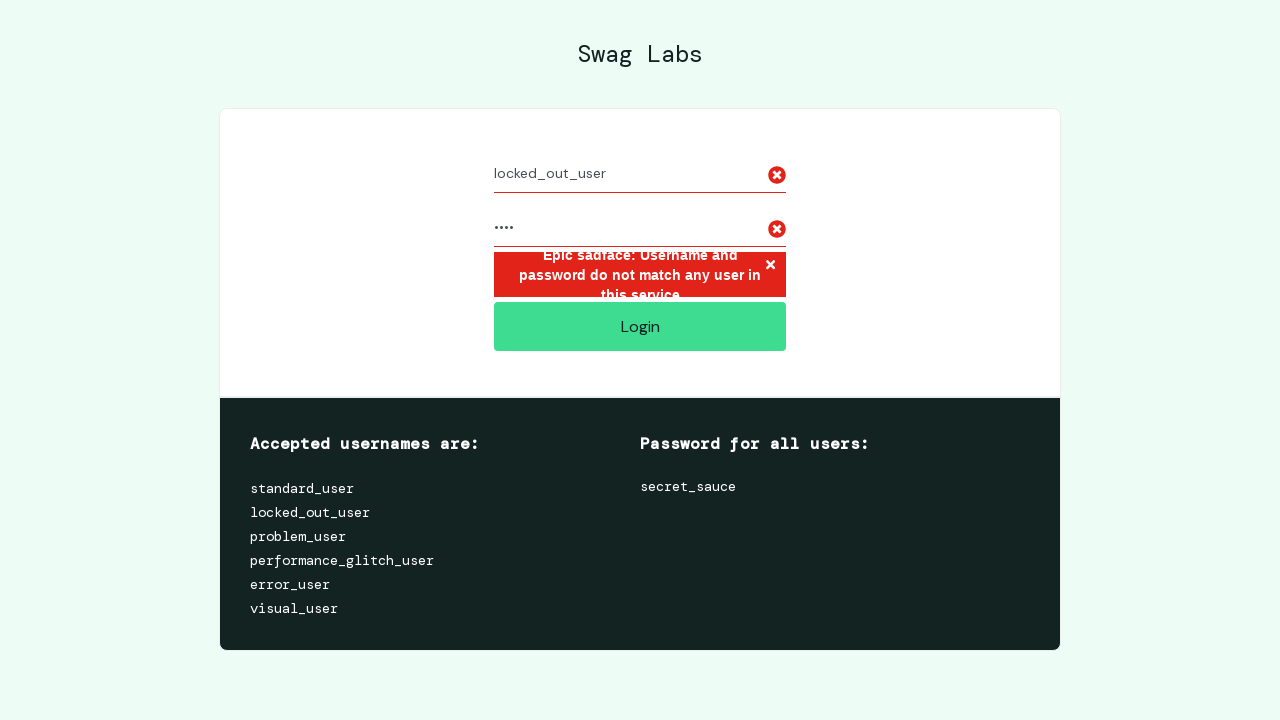

Error message appeared after login attempt
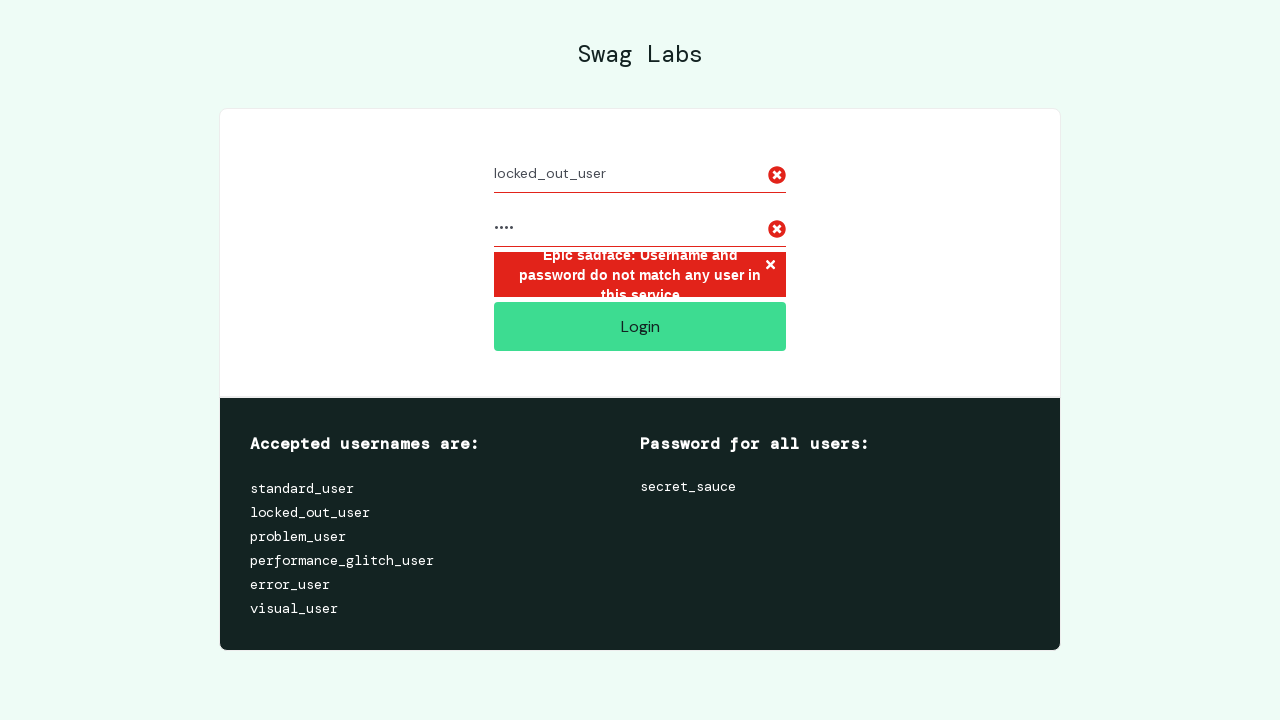

Verified error message text matches expected message for invalid credentials
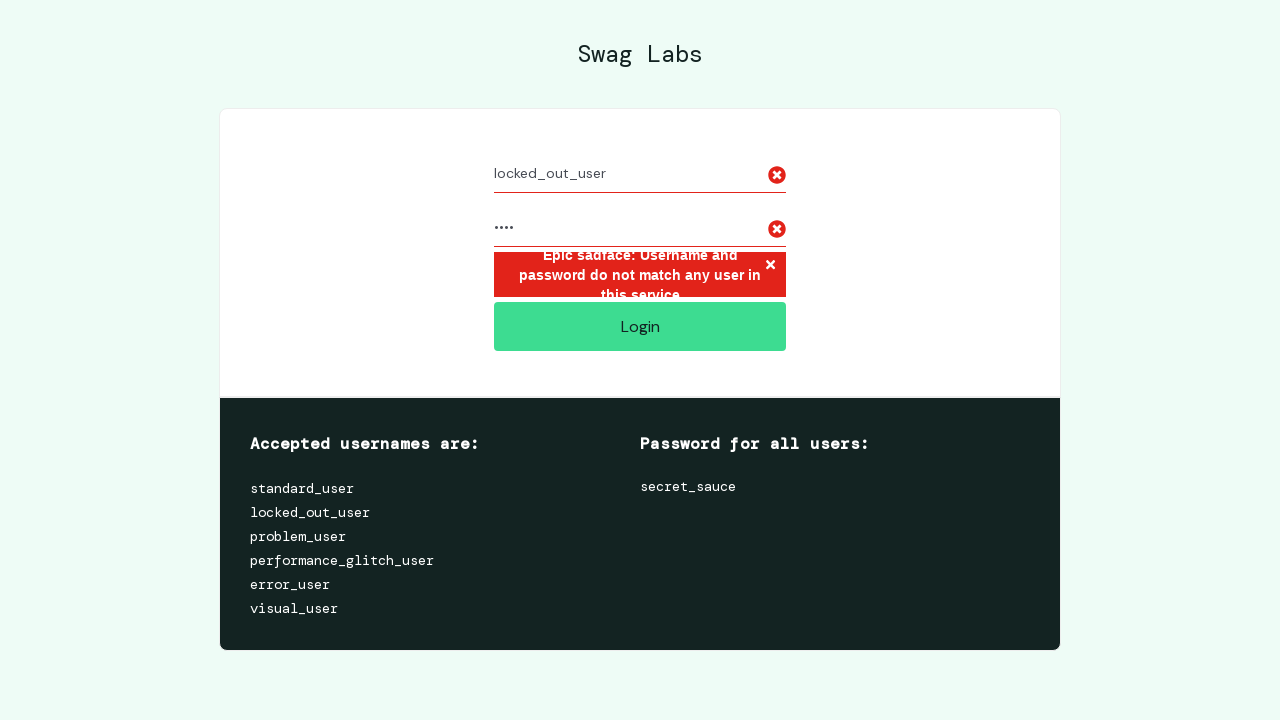

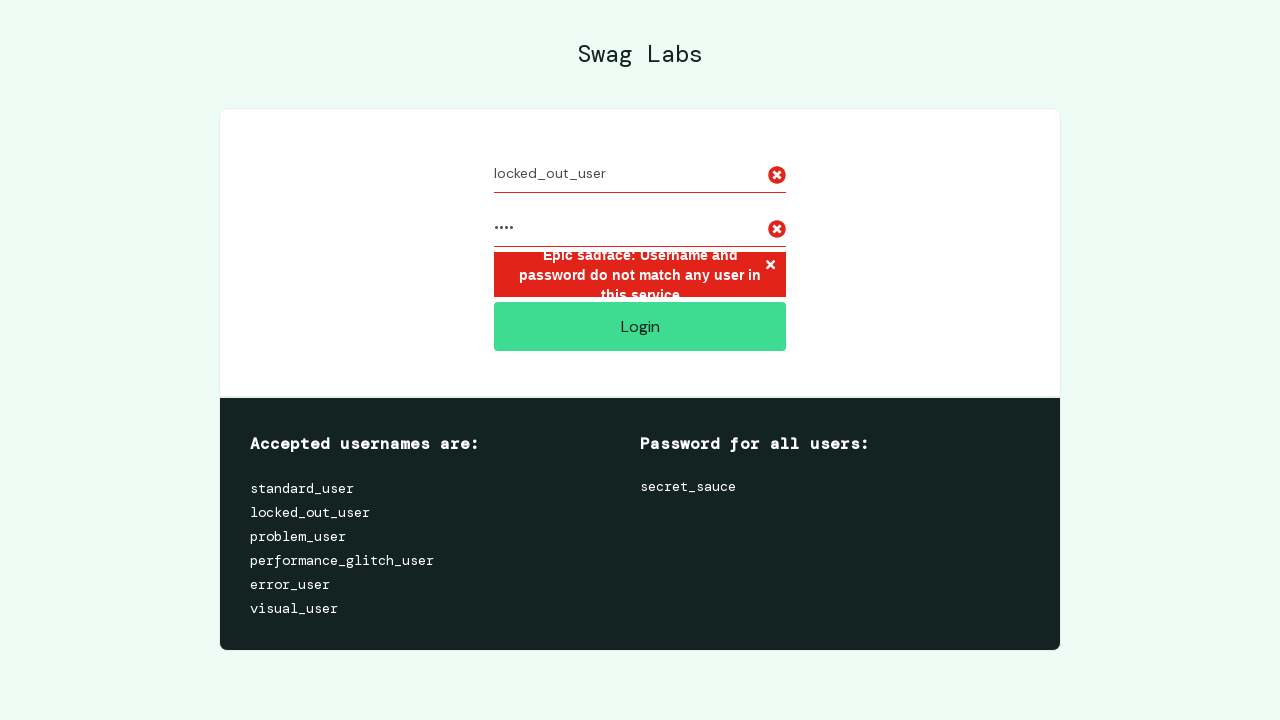